Tests a math calculation form by reading two numbers, calculating their sum, and selecting the result from a dropdown menu

Starting URL: http://suninjuly.github.io/selects1.html

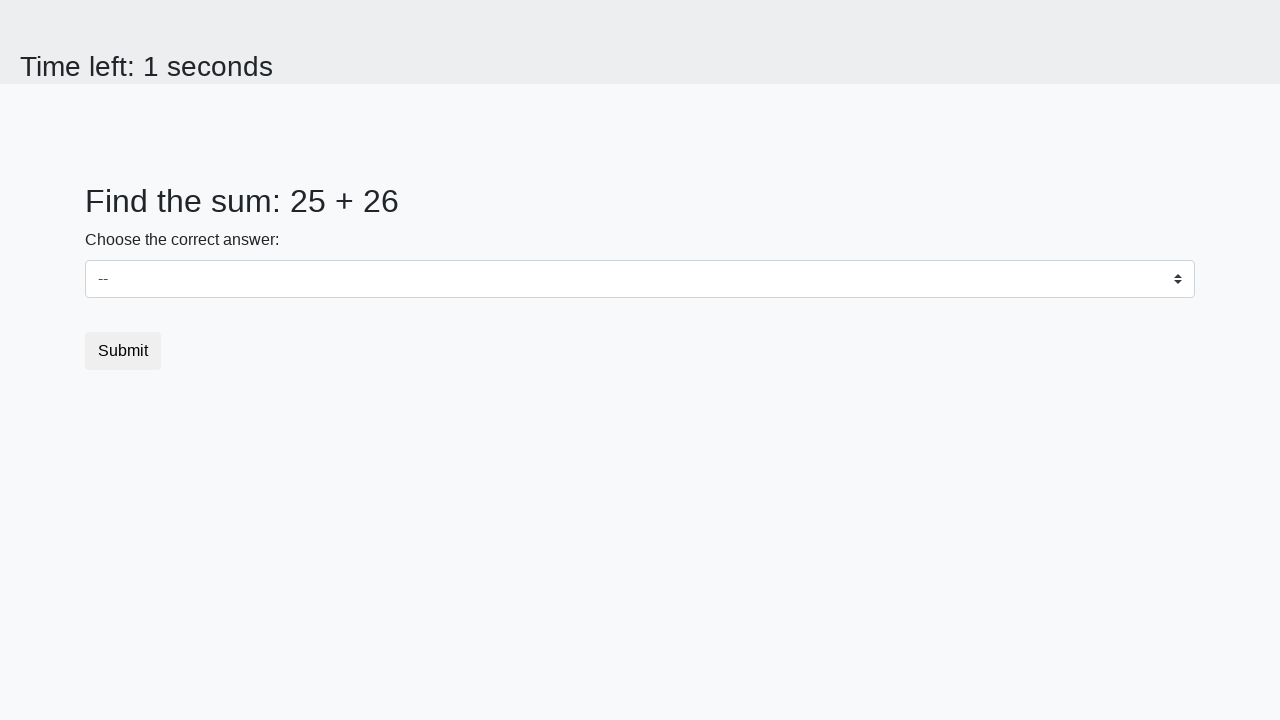

Retrieved first number from #num1 element
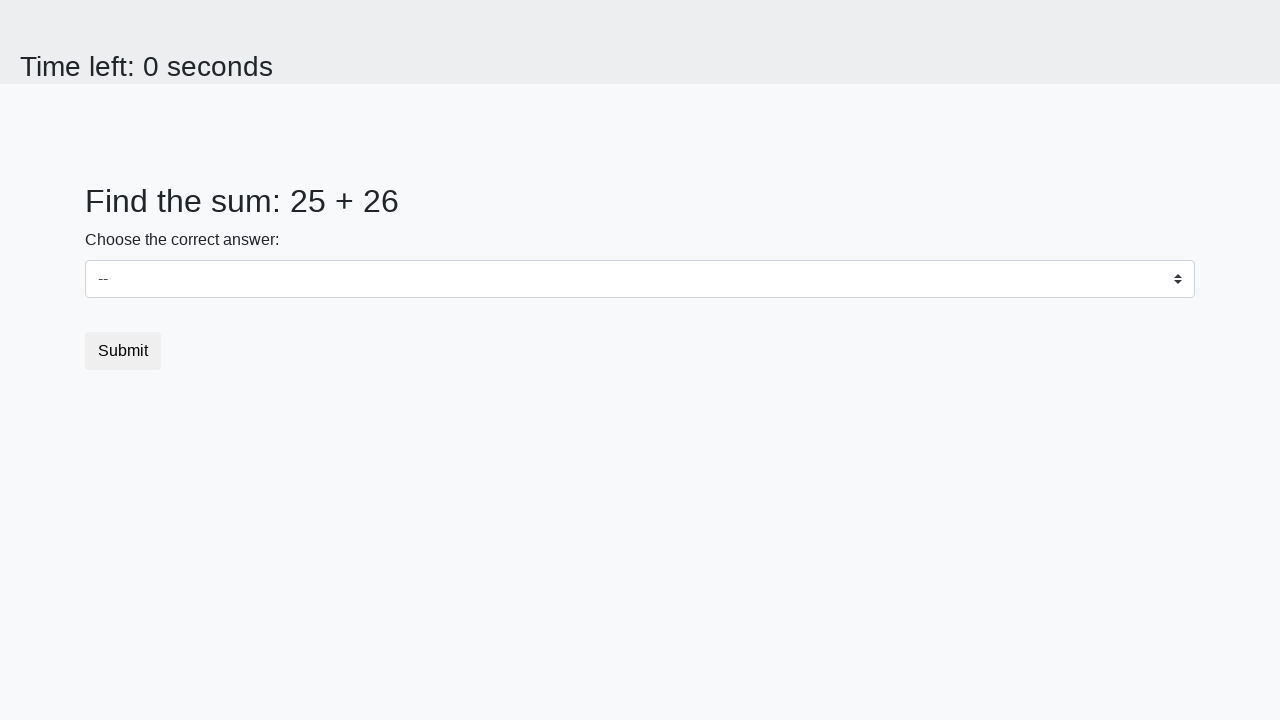

Retrieved second number from #num2 element
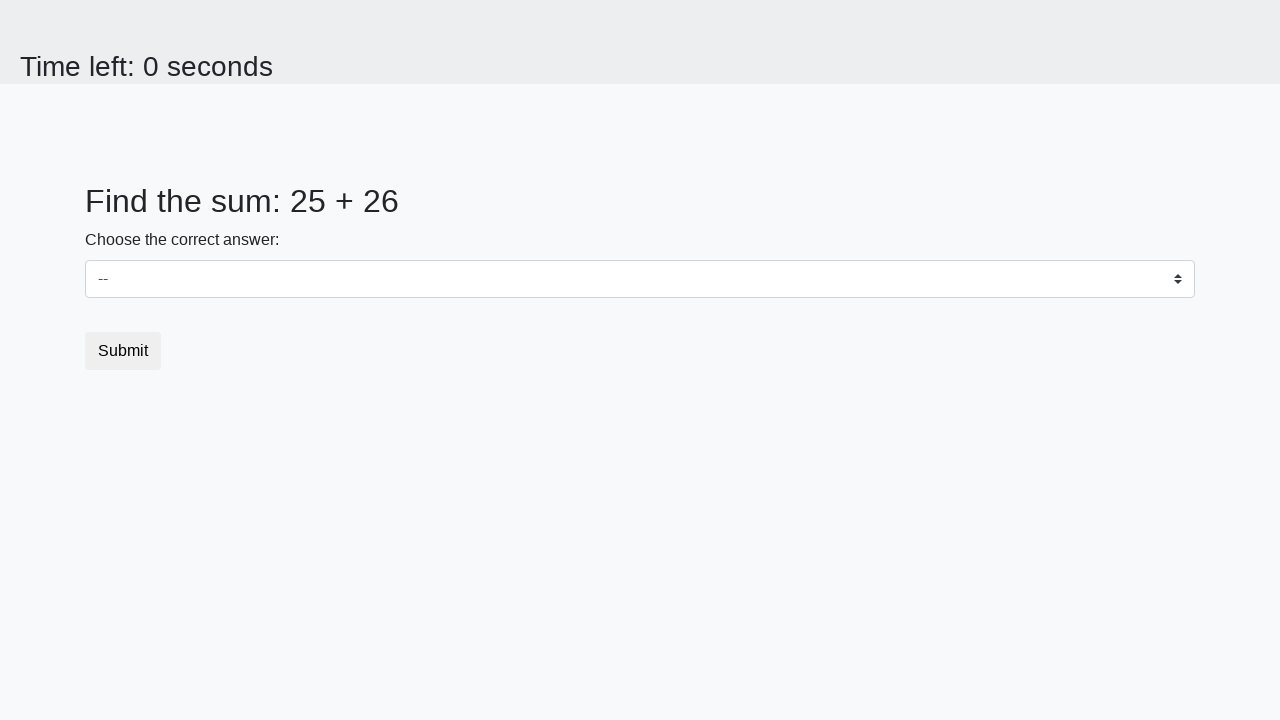

Calculated sum: 25 + 26 = 51
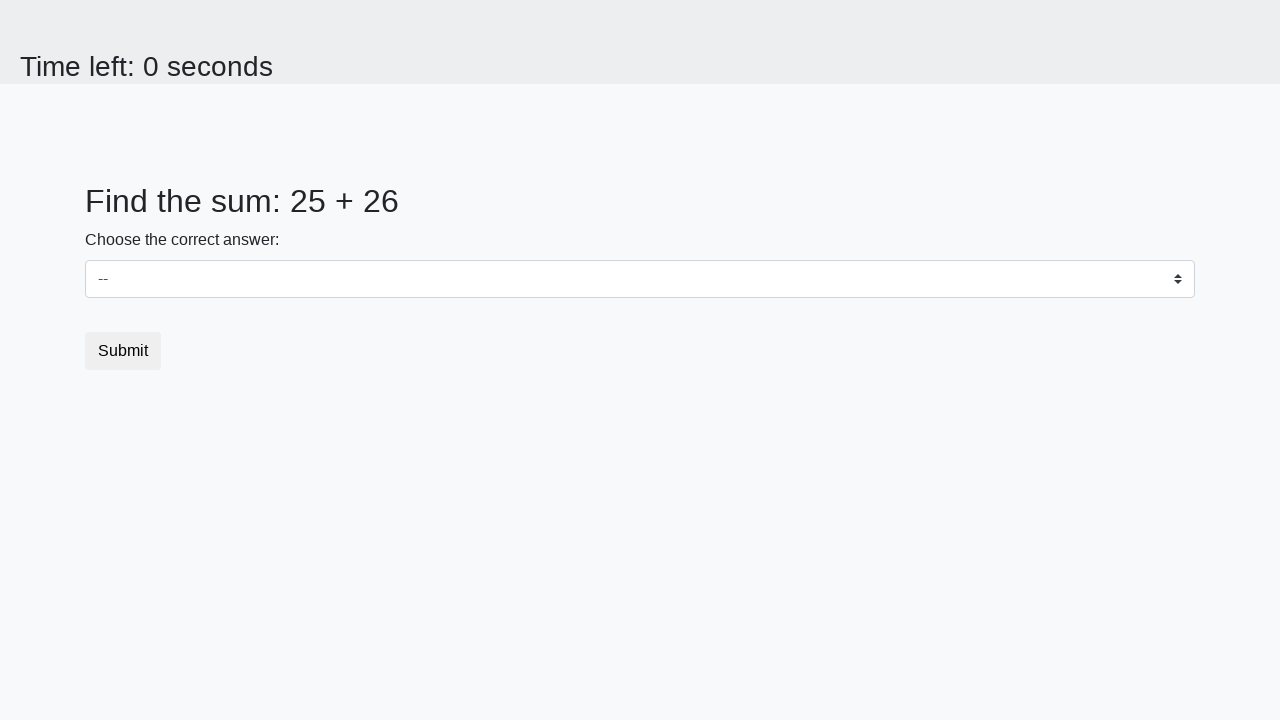

Selected calculated result 51 from dropdown menu on .custom-select
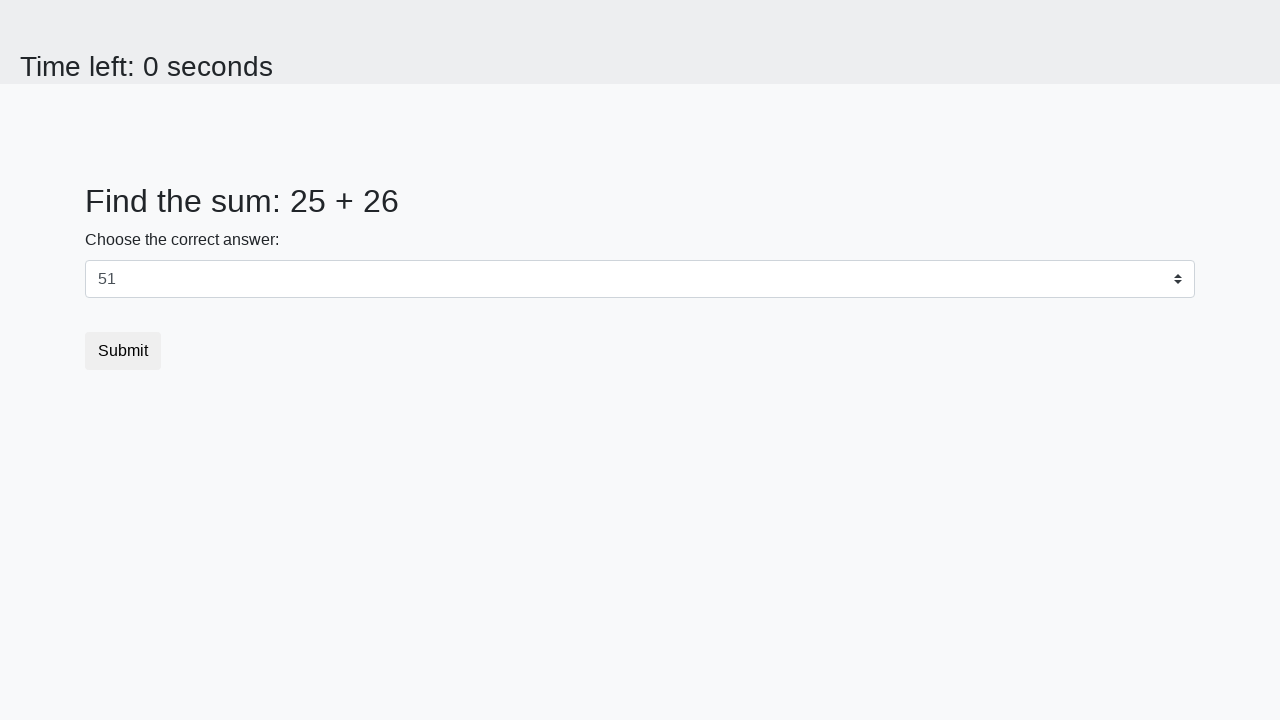

Clicked submit button to complete form at (123, 351) on .btn.btn-default
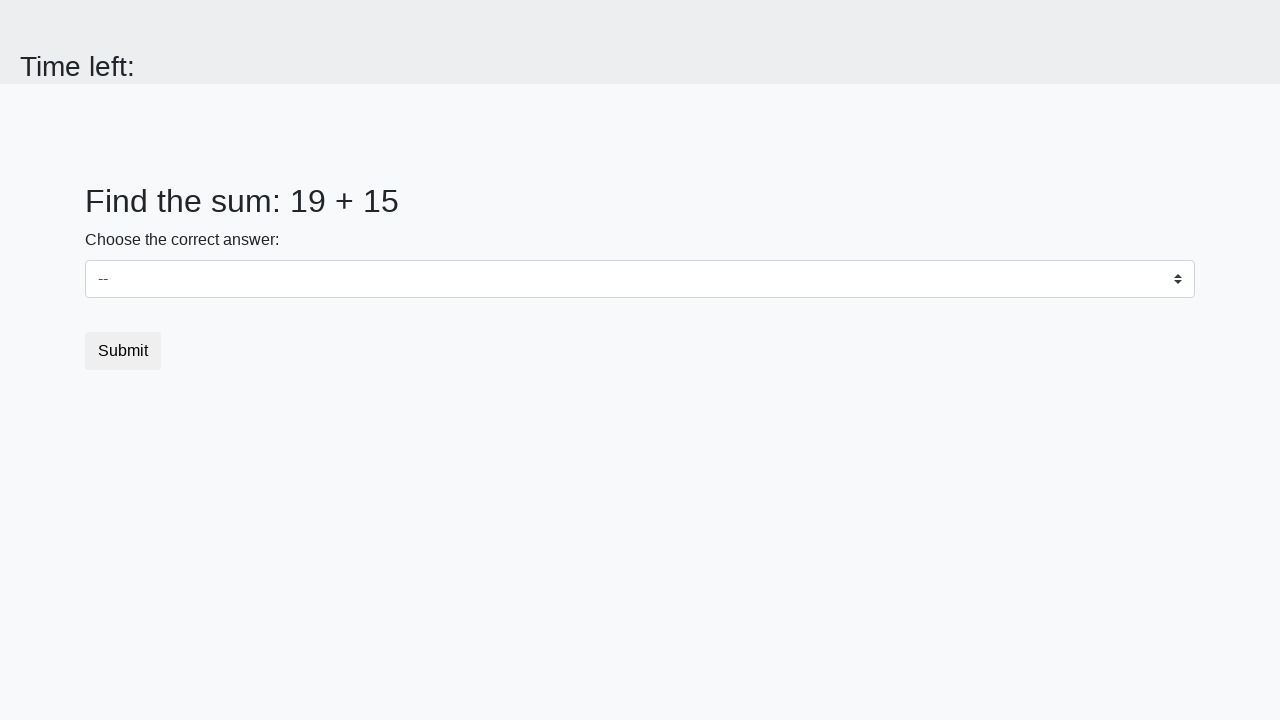

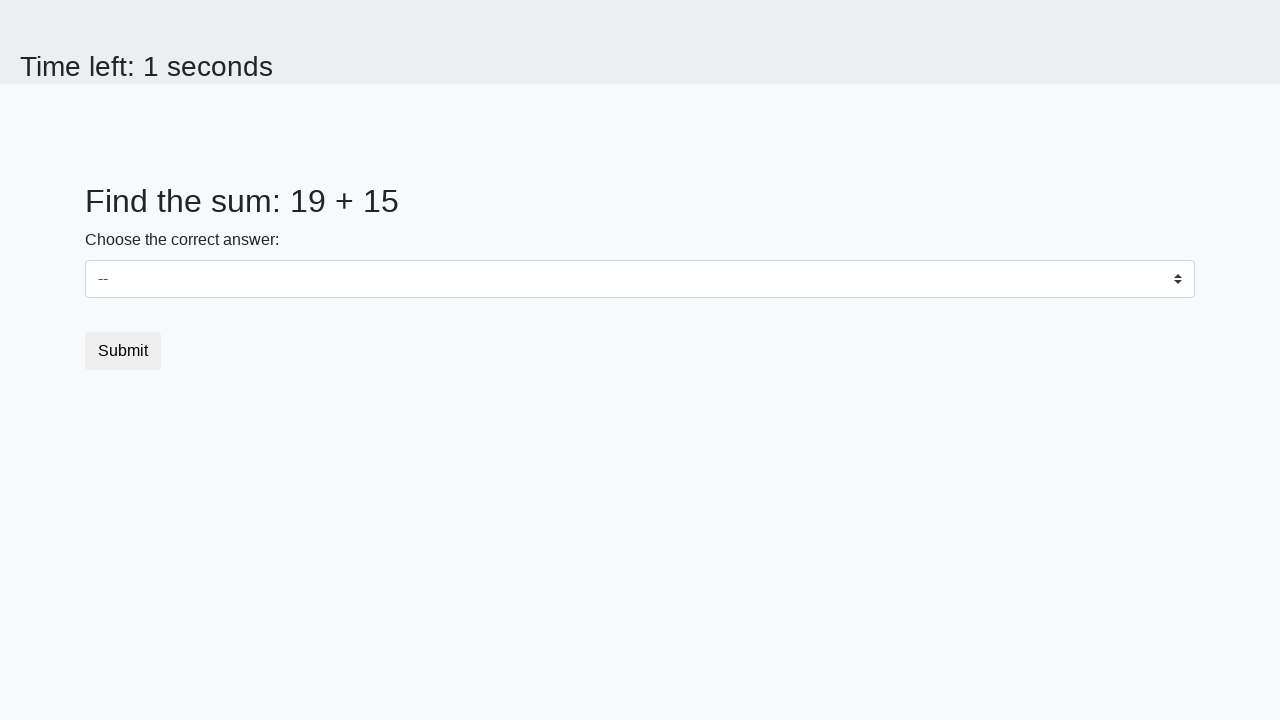